Tests the appointment scheduling website by clicking the booking type button, filling in a city and state search, submitting the form, and verifying that location results are displayed.

Starting URL: https://bmvs.onlineappointmentscheduling.net.au/oasis/Default.aspx

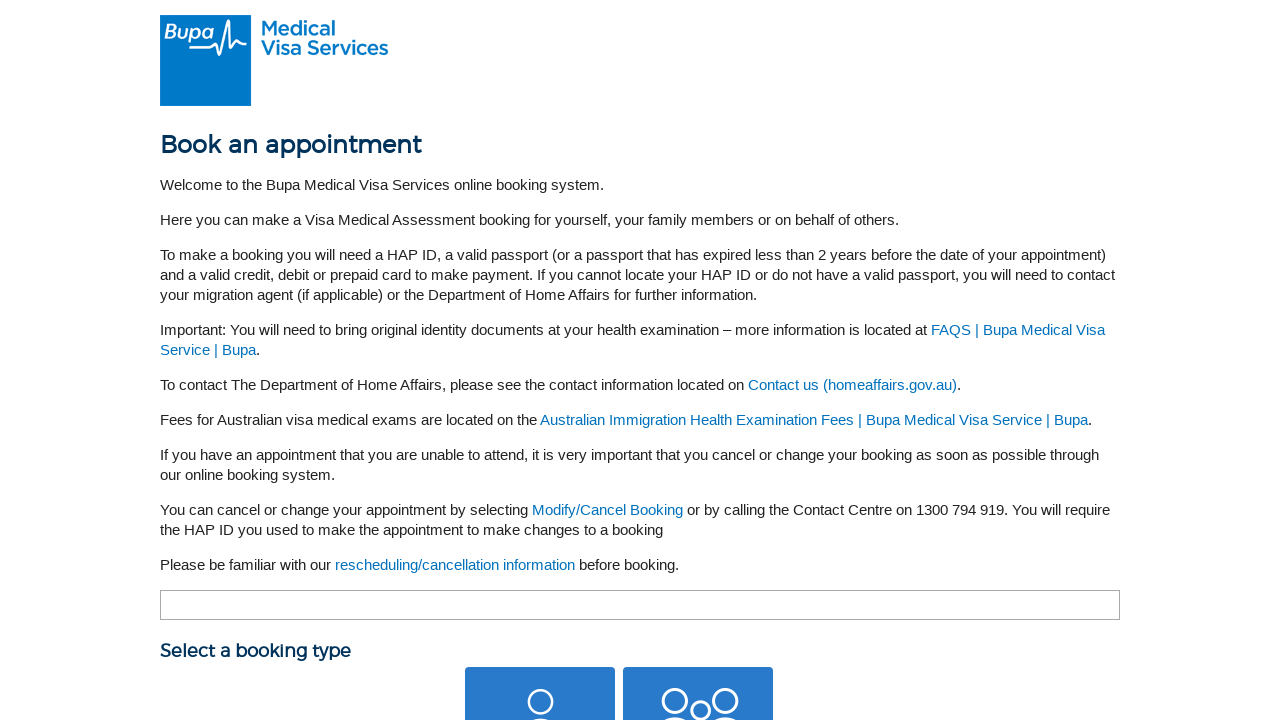

Clicked booking type selection button at (540, 645) on button.select-book-type-button
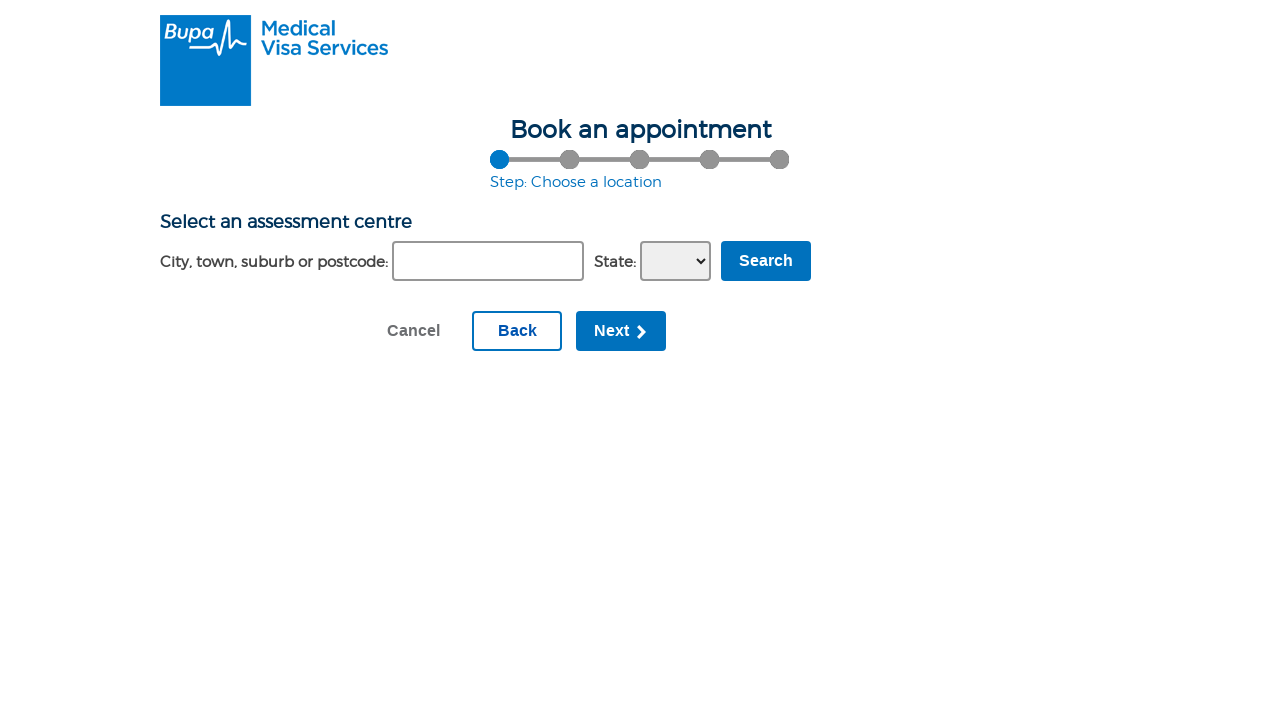

Waited for page to load after clicking booking type button
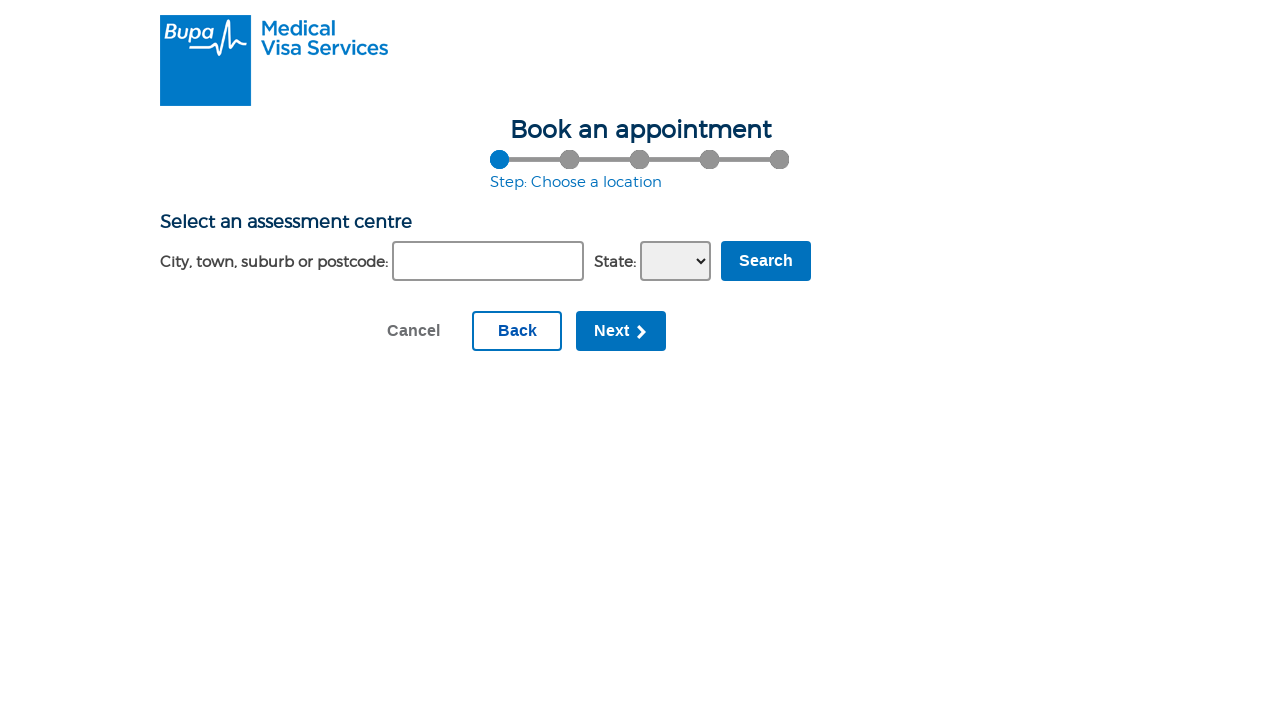

Filled suburb/city field with 'Brisbane' on #ContentPlaceHolder1_SelectLocation1_txtSuburb
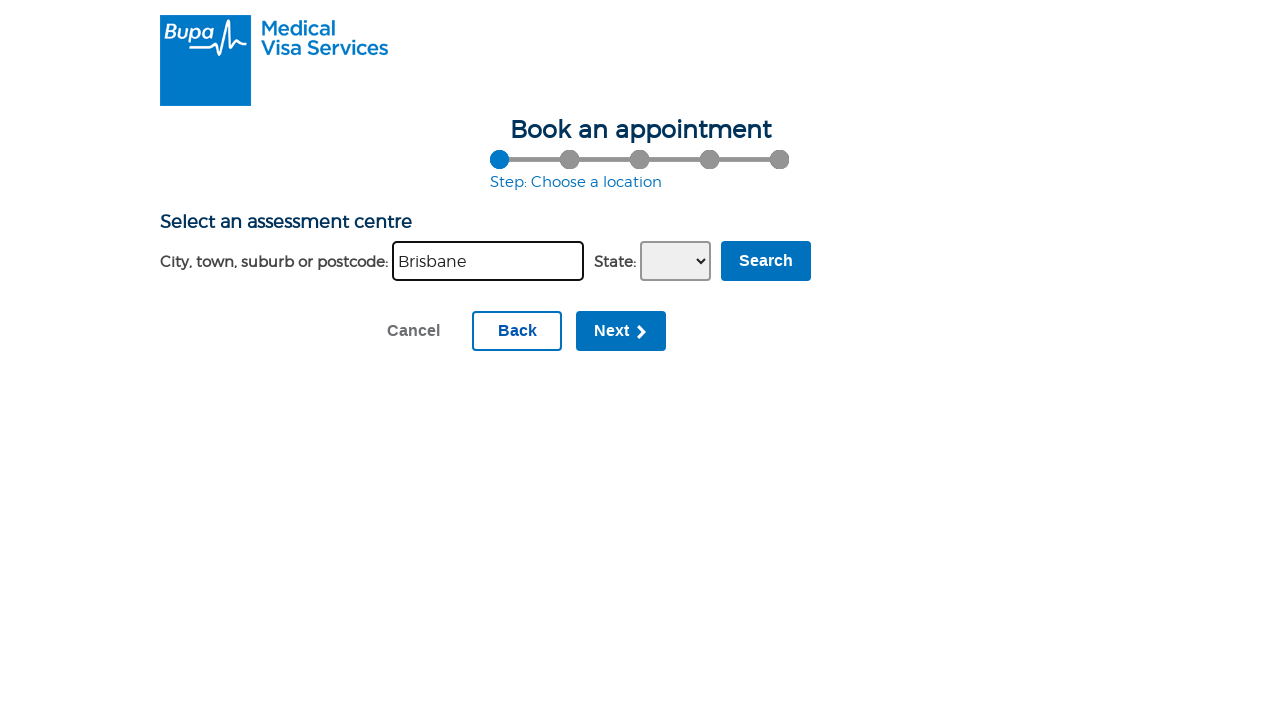

Selected 'QLD' from state dropdown on select#ContentPlaceHolder1_SelectLocation1_ddlState
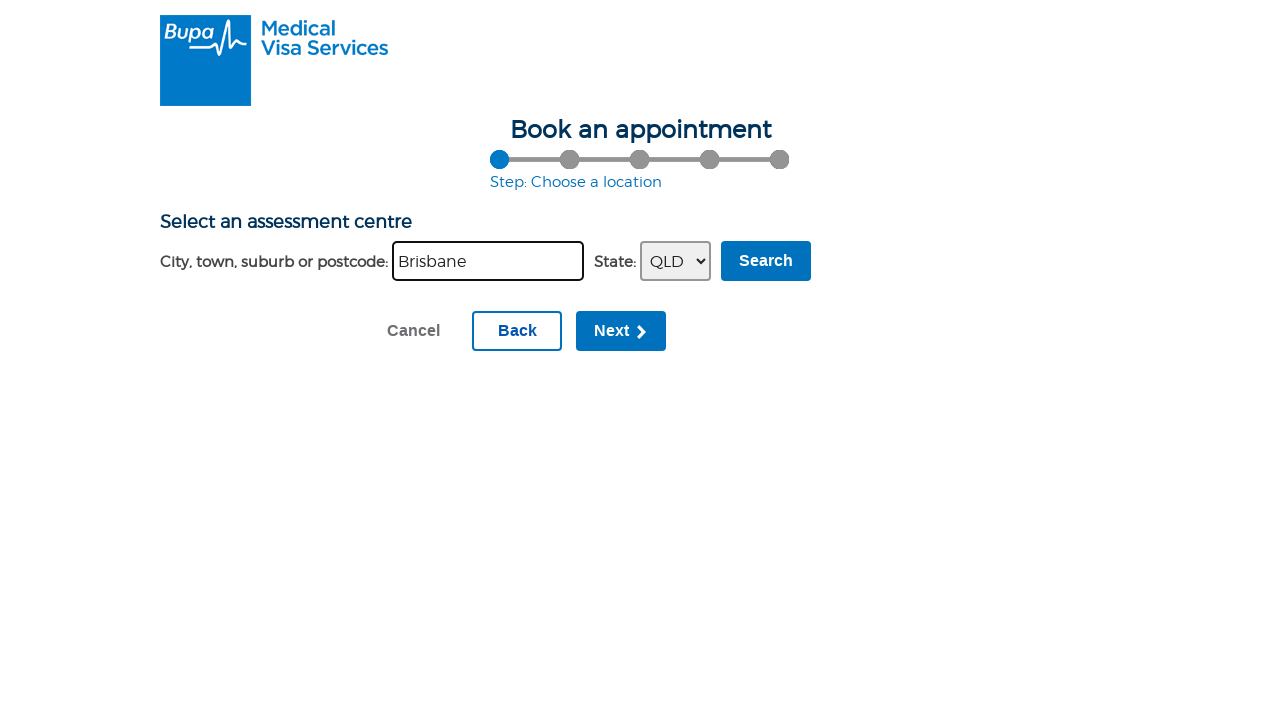

Clicked search button to submit location query at (766, 261) on input.blue-button
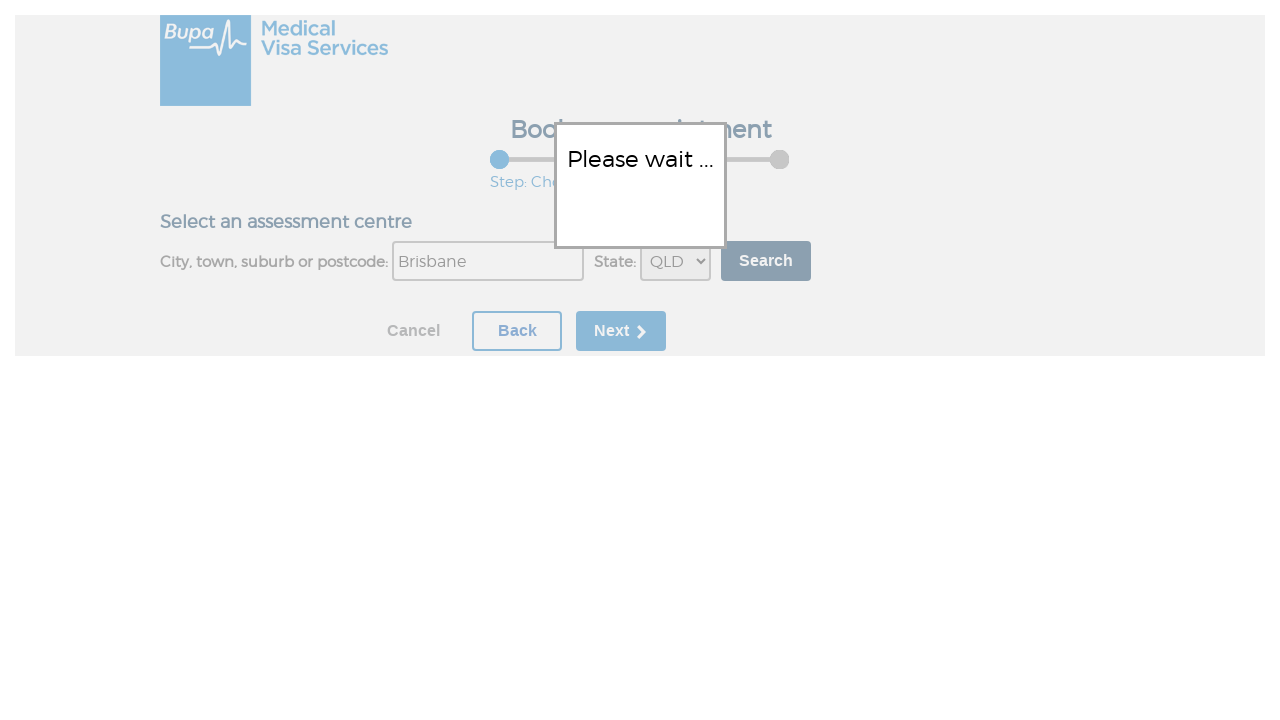

Waited for search results to load
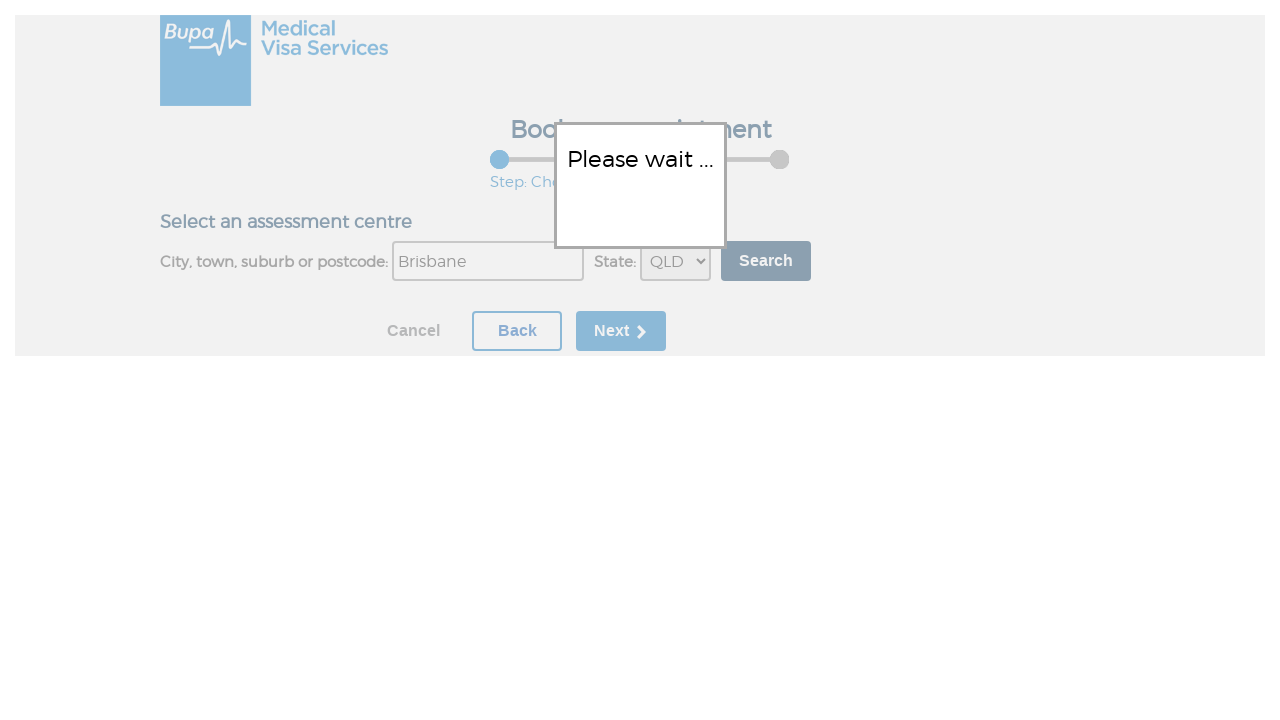

Verified location results section is displayed
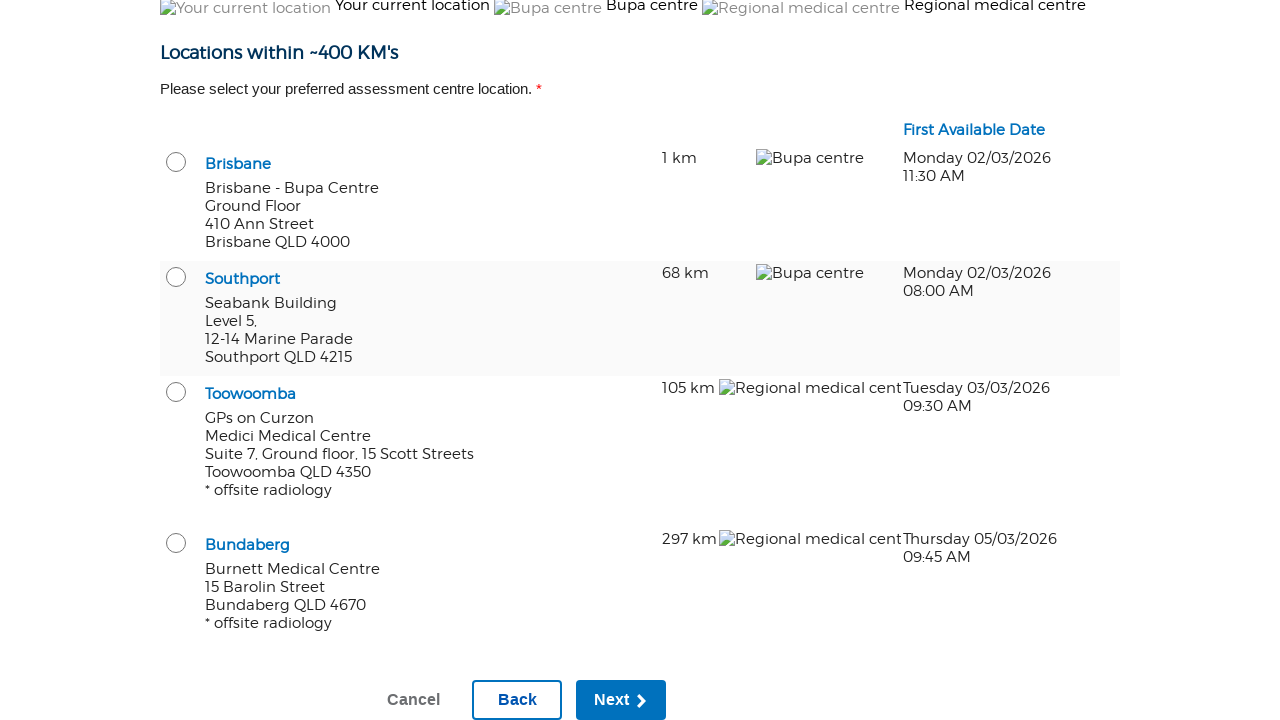

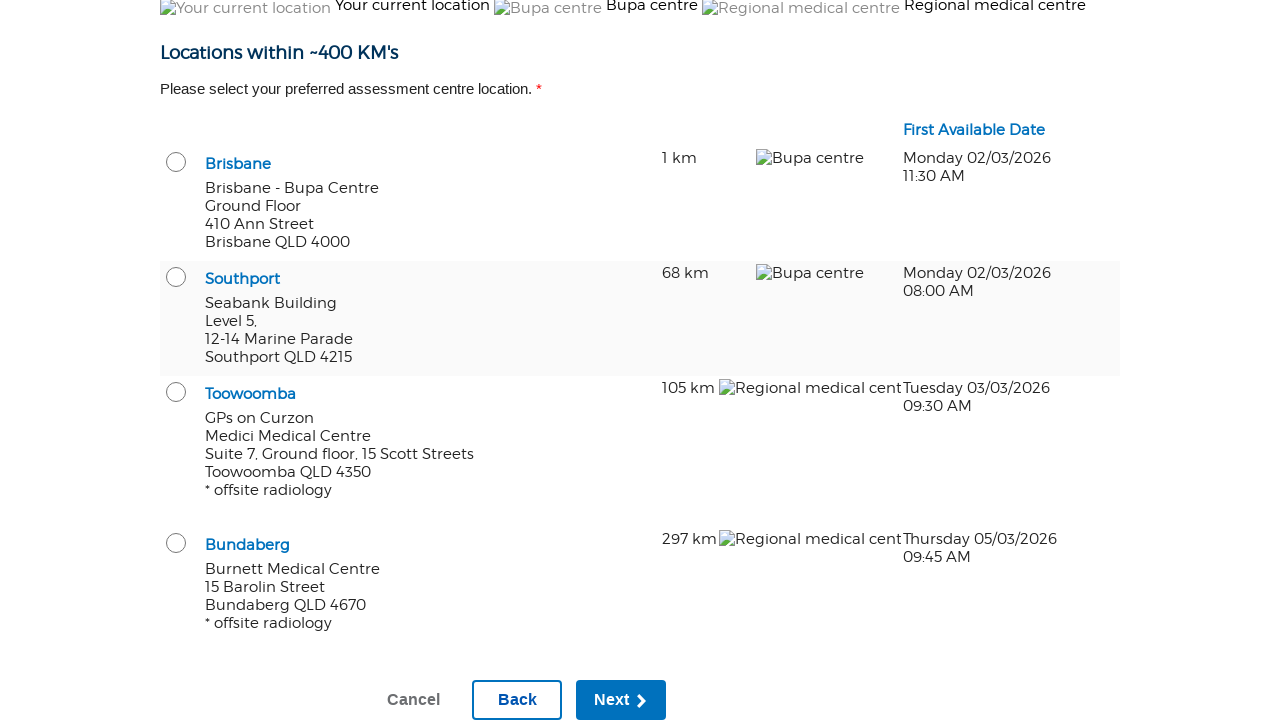